Tests dynamic loading page by clicking Start button and waiting for Hello World text to appear

Starting URL: http://the-internet.herokuapp.com/dynamic_loading/2

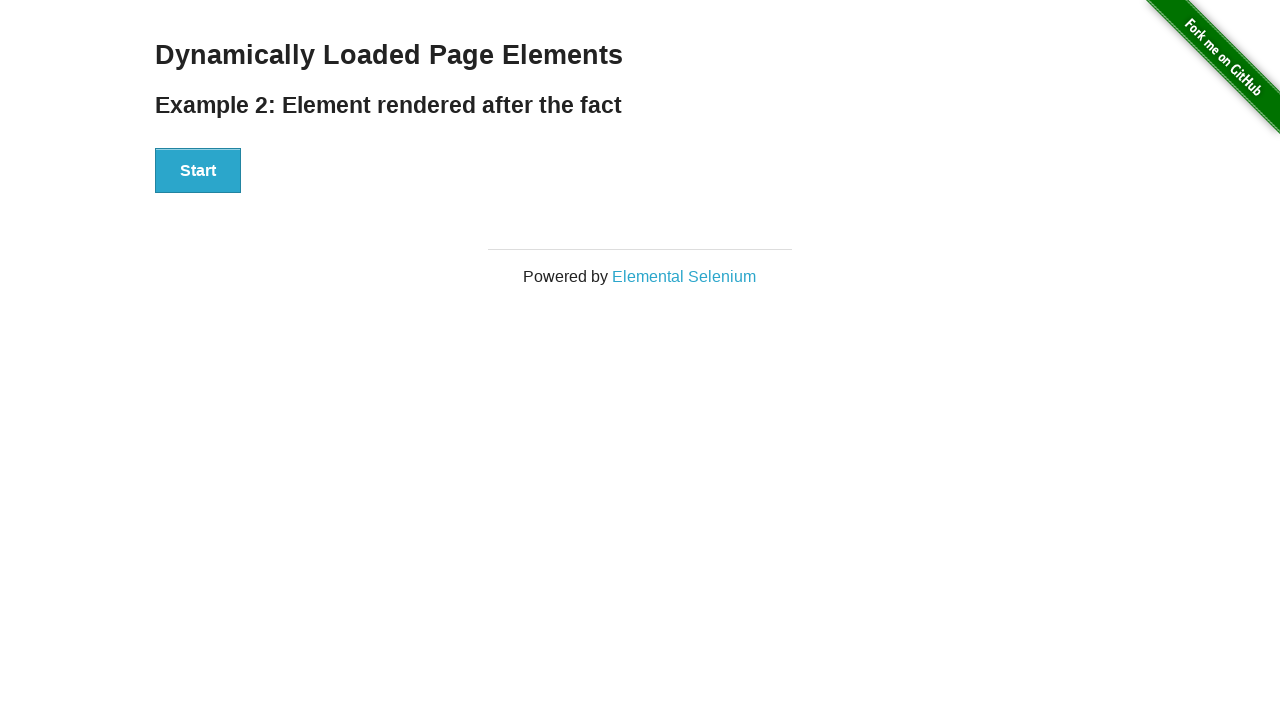

Clicked Start button on dynamic loading page at (198, 171) on xpath=//button[text() = 'Start']
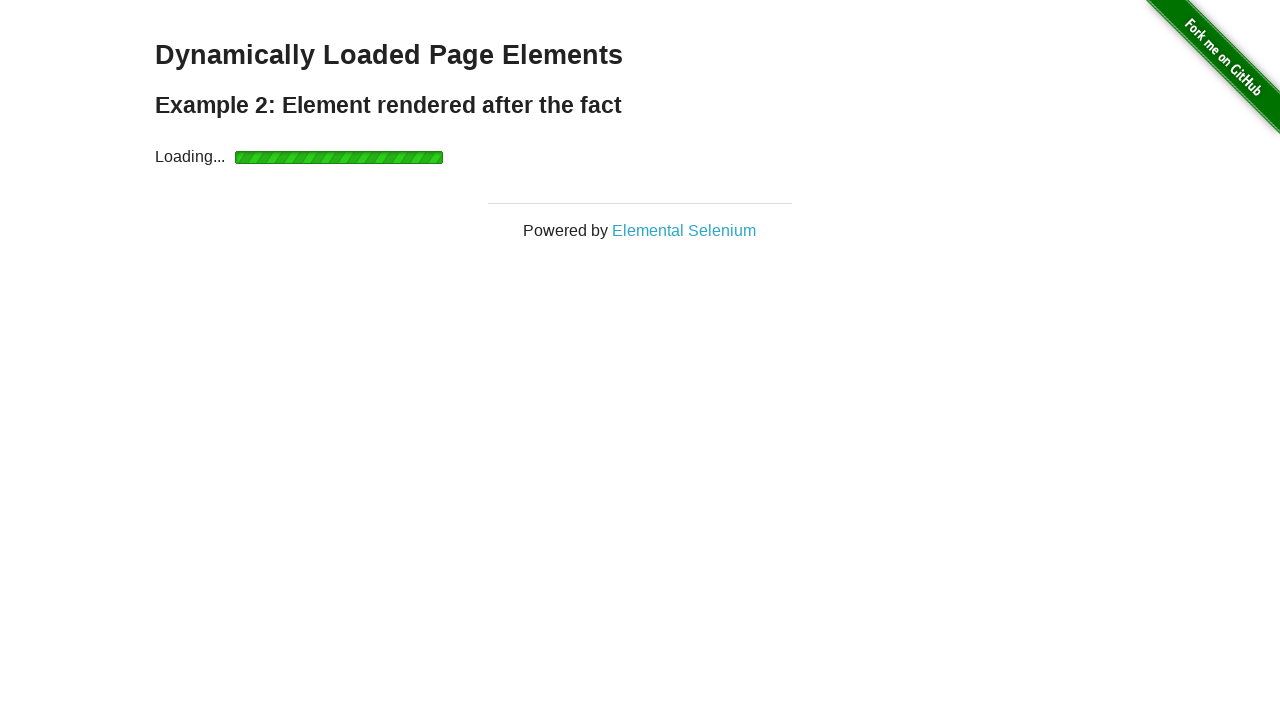

Hello World text appeared after dynamic loading
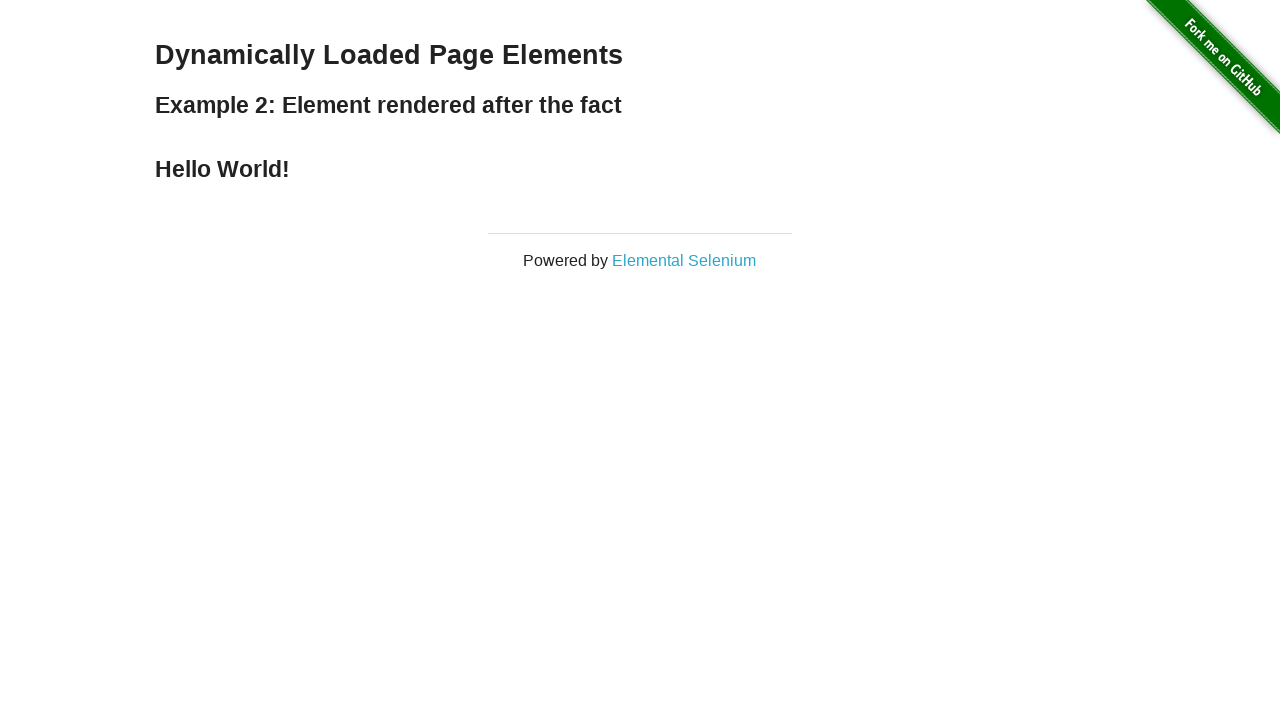

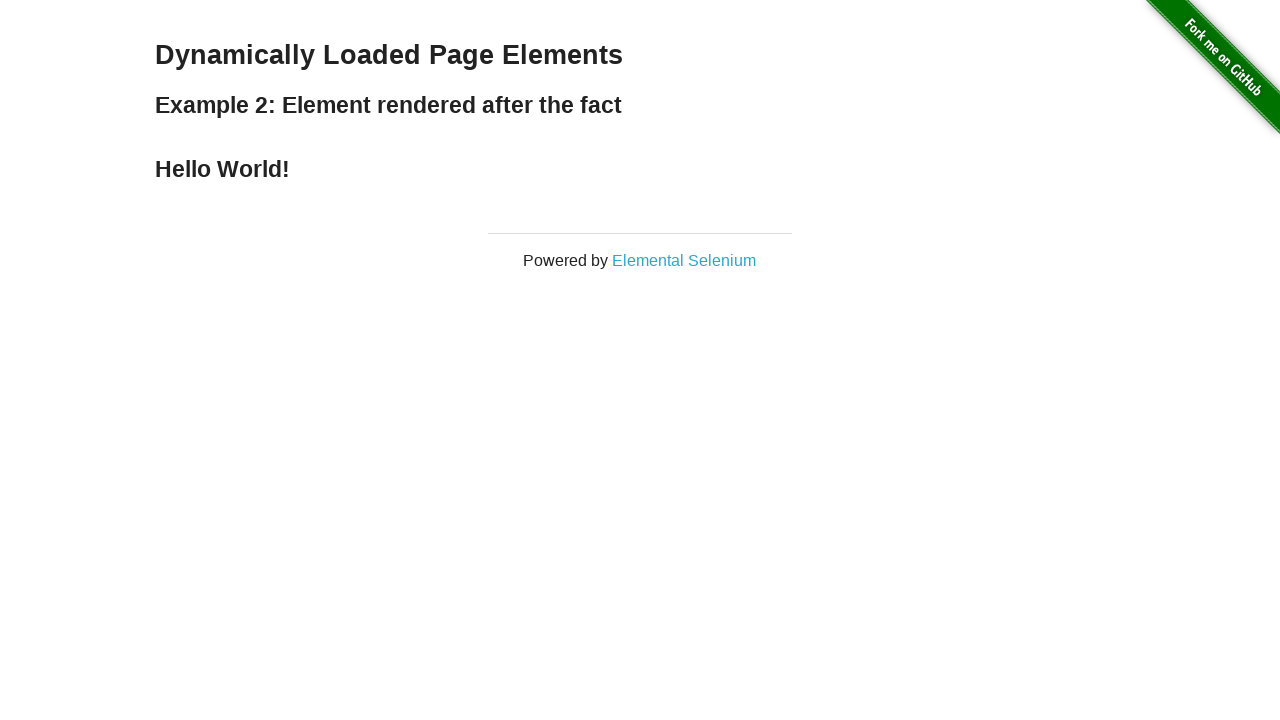